Tests mouse hover functionality by hovering over the first avatar on the page and verifying that the additional user information (caption) becomes visible.

Starting URL: http://the-internet.herokuapp.com/hovers

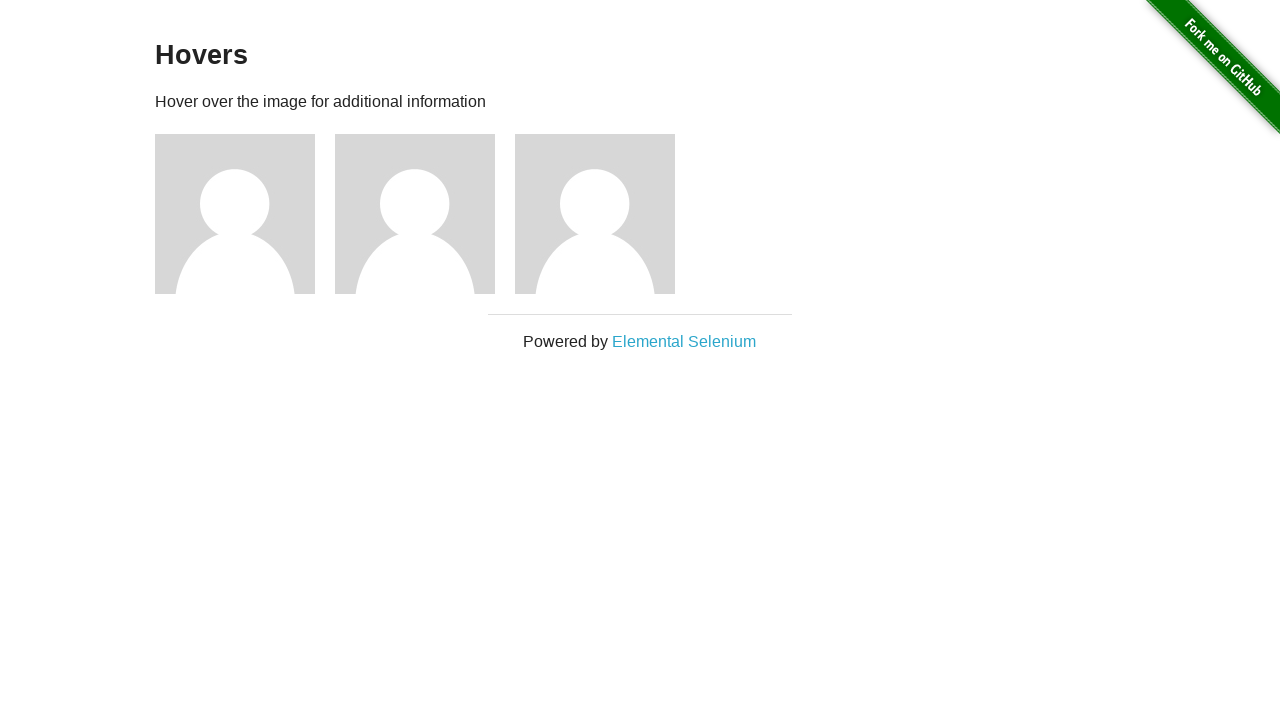

Hovered over the first avatar element at (245, 214) on .figure >> nth=0
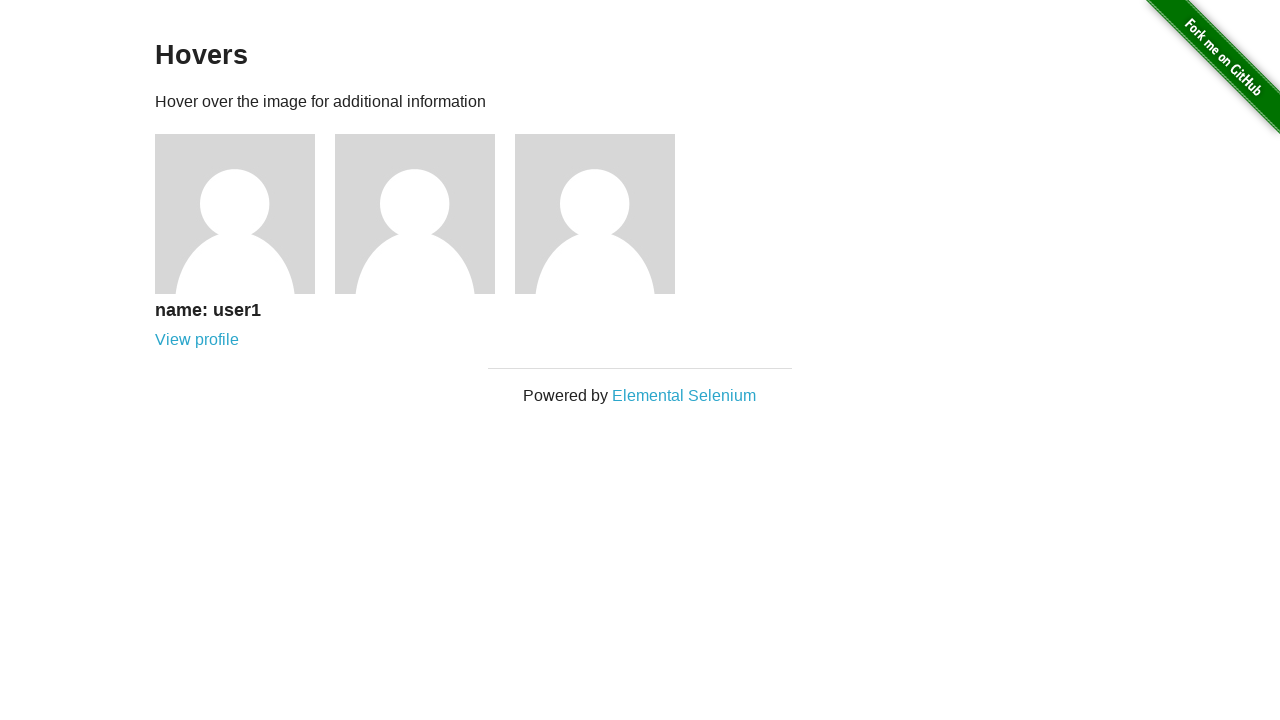

Verified that the user information caption is visible after hovering
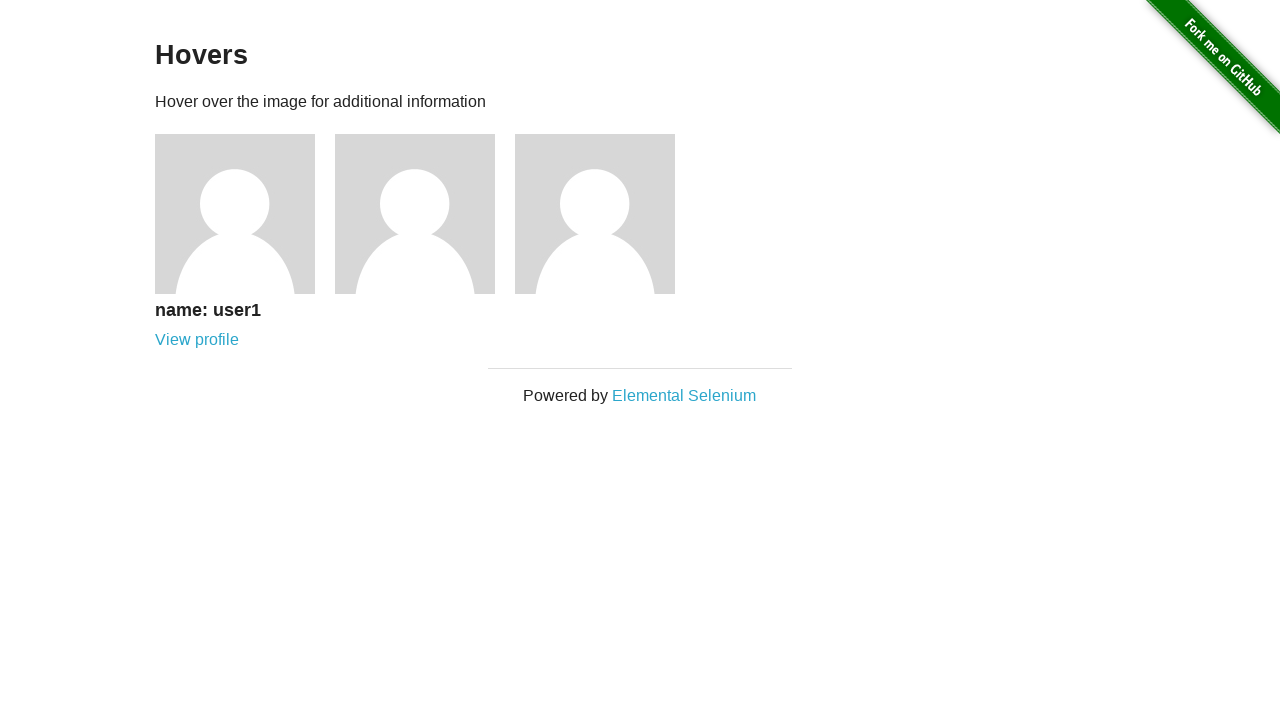

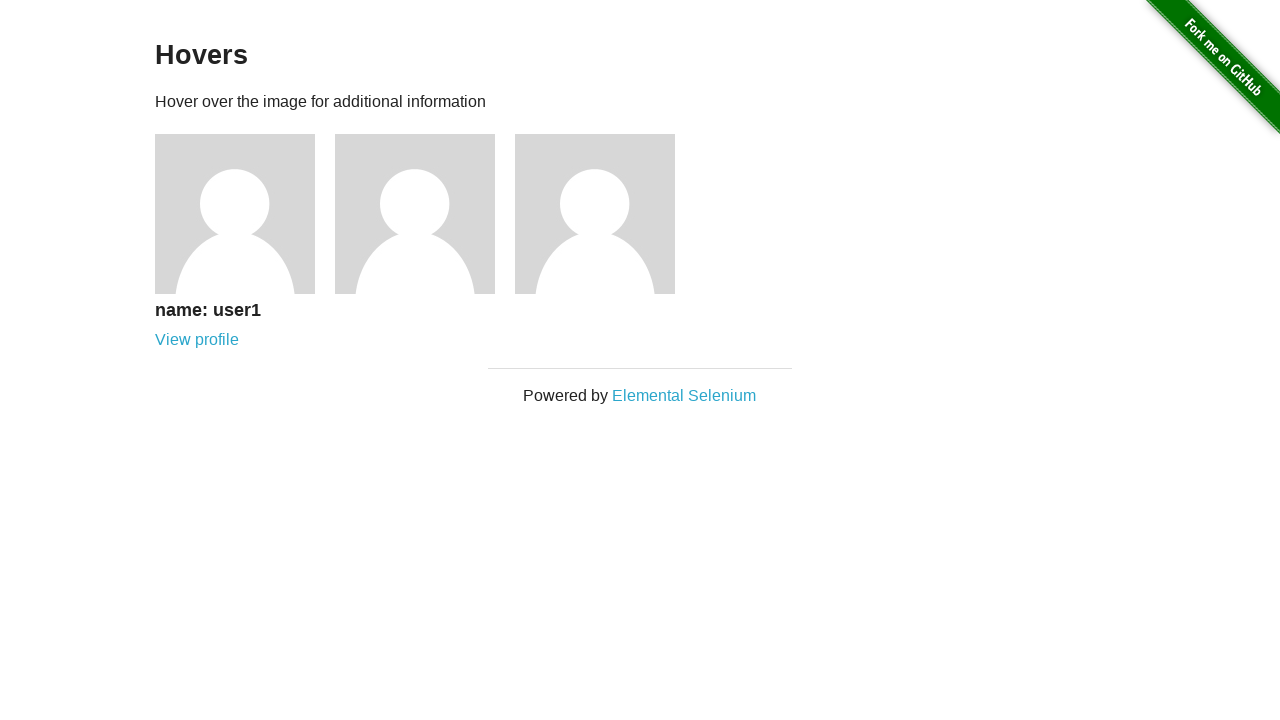